Tests iframe interactions by switching between frames and filling text fields within nested iframes

Starting URL: https://demo.automationtesting.in/Frames.html

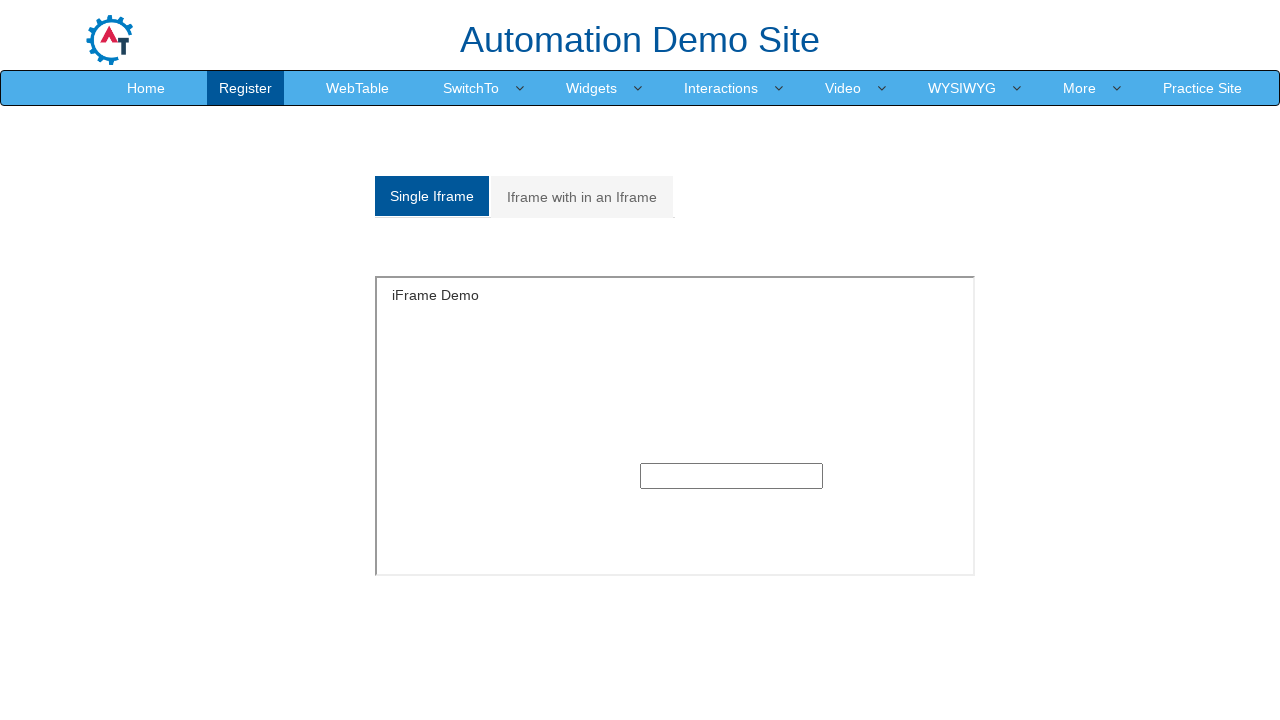

Switched to single iframe and filled text field with 'Dinesh' on #singleframe >> internal:control=enter-frame >> (//input[@type='text'])[1]
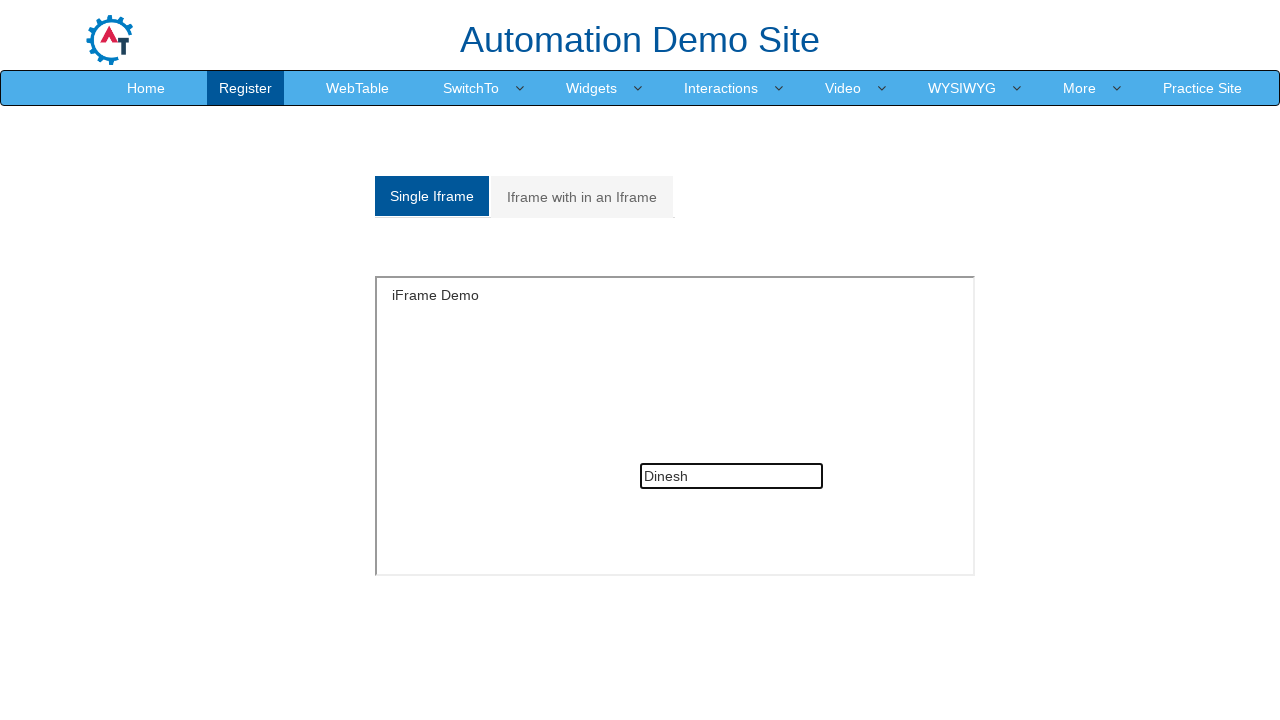

Clicked on 'Iframe with in an Iframe' tab to navigate to nested iframe section at (582, 197) on xpath=//a[text()='Iframe with in an Iframe']
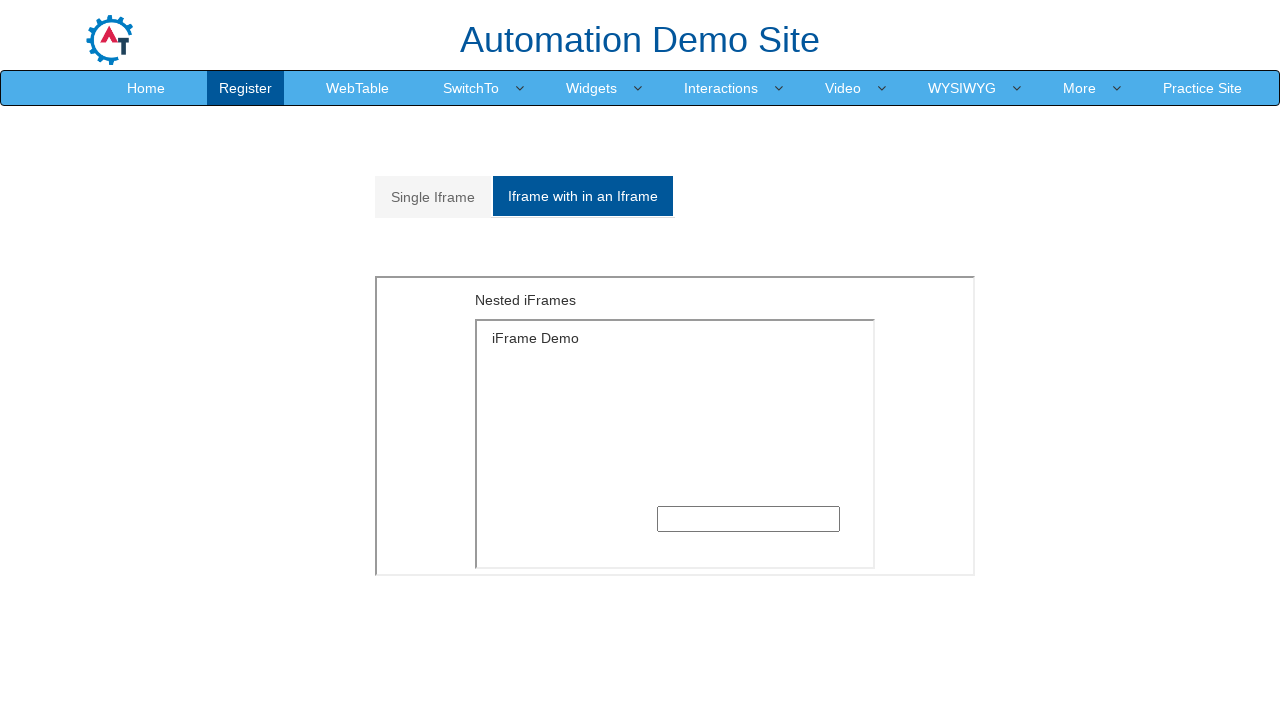

Navigated through nested iframes and filled text field in inner frame with 'Dinesh' on xpath=//div[@id='Multiple']//iframe >> internal:control=enter-frame >> xpath=//d
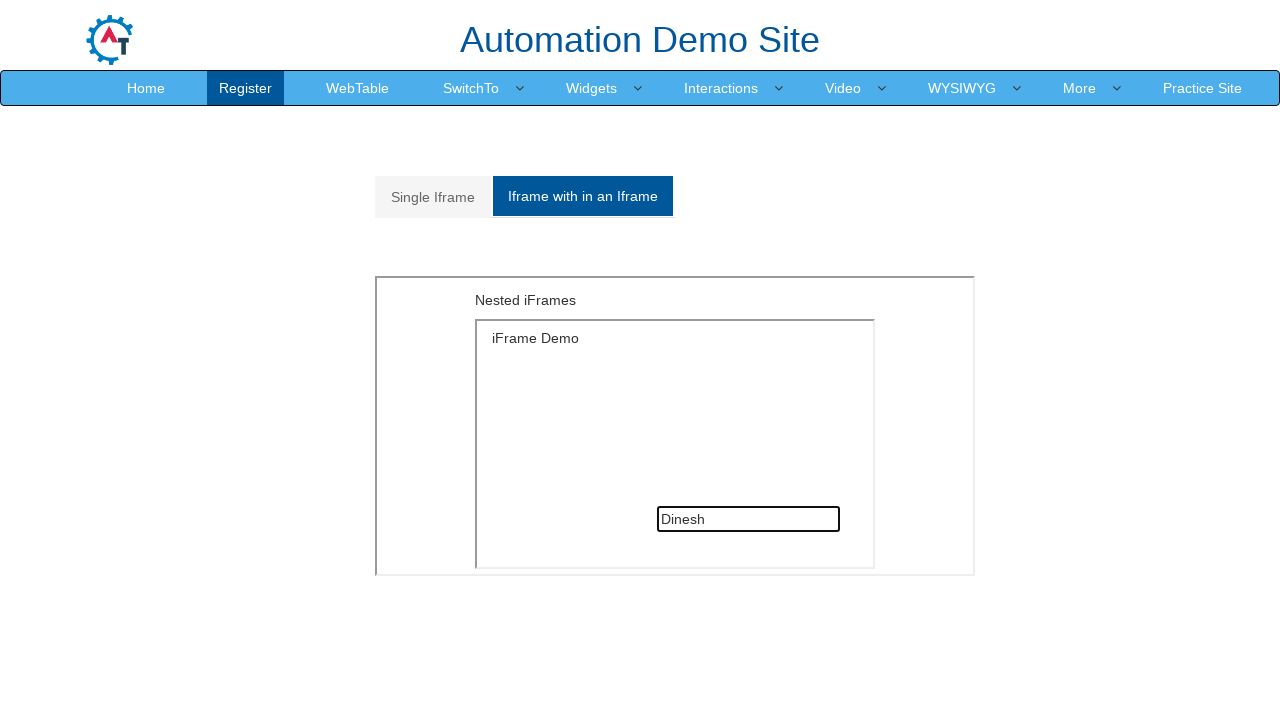

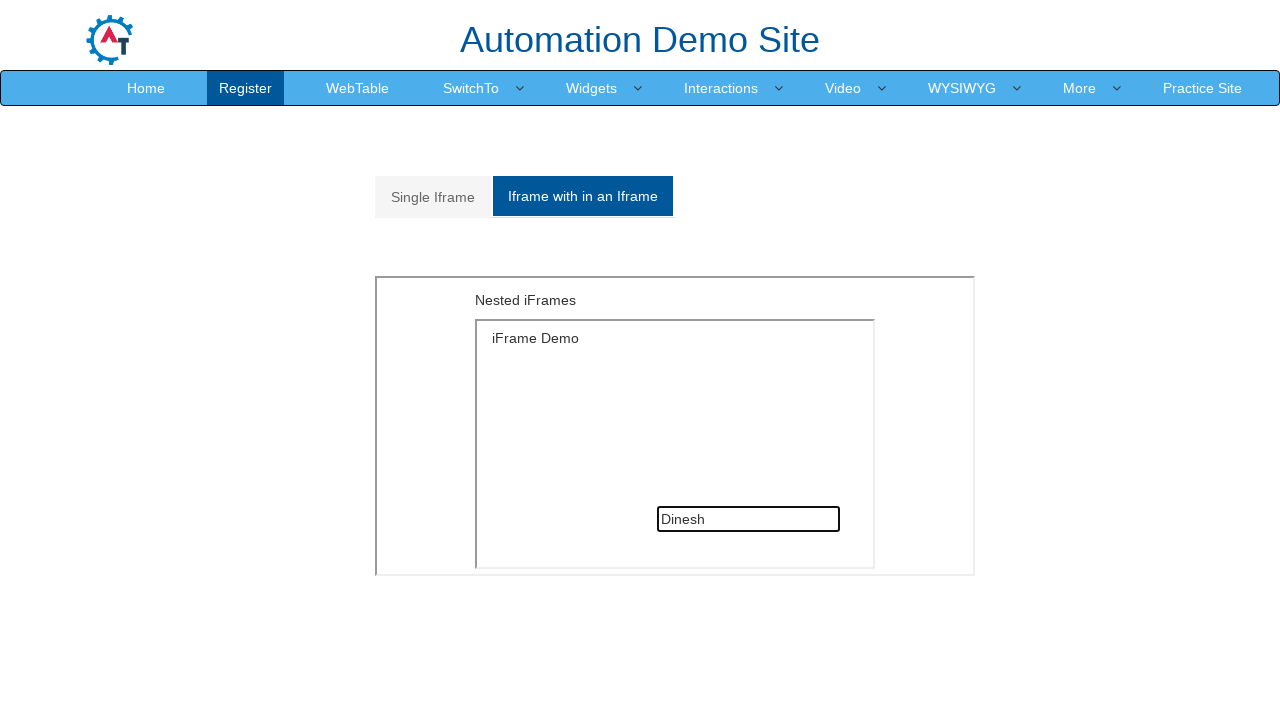